Tests dynamic controls by toggling checkbox visibility and enabling/disabling an input field

Starting URL: https://the-internet.herokuapp.com/dynamic_controls

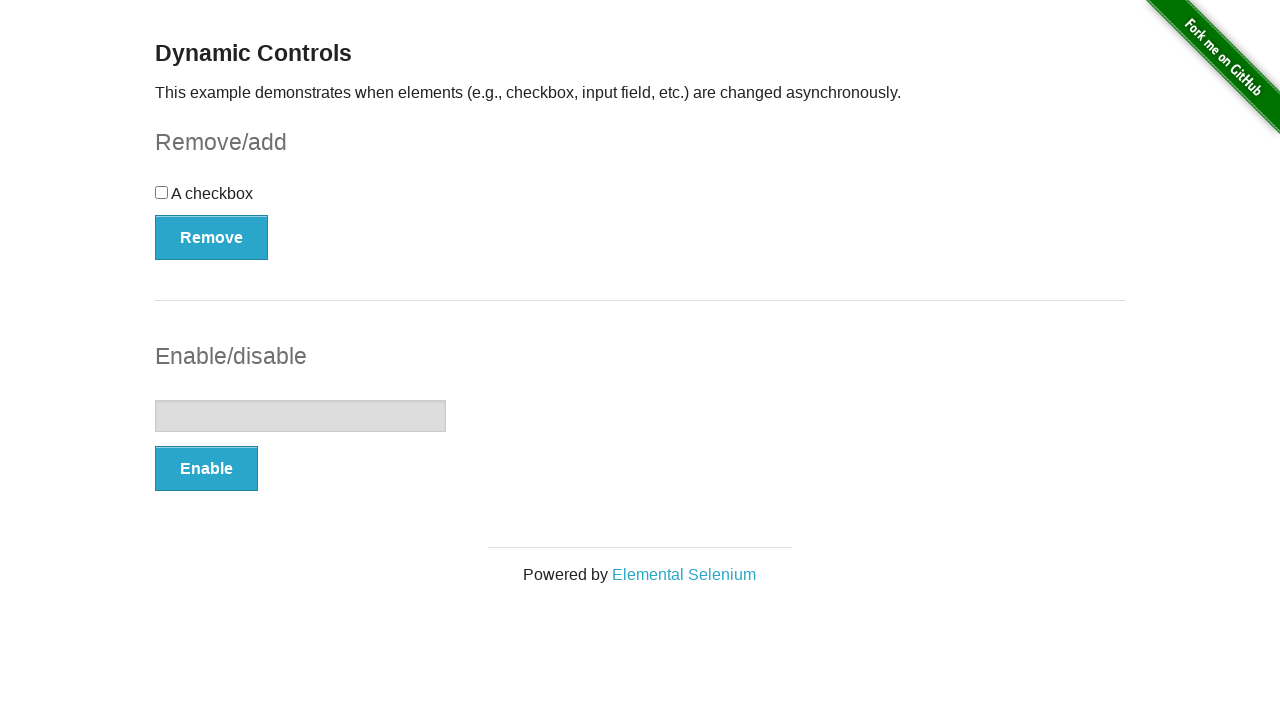

Clicked Remove button to hide checkbox at (212, 237) on #checkbox-example button
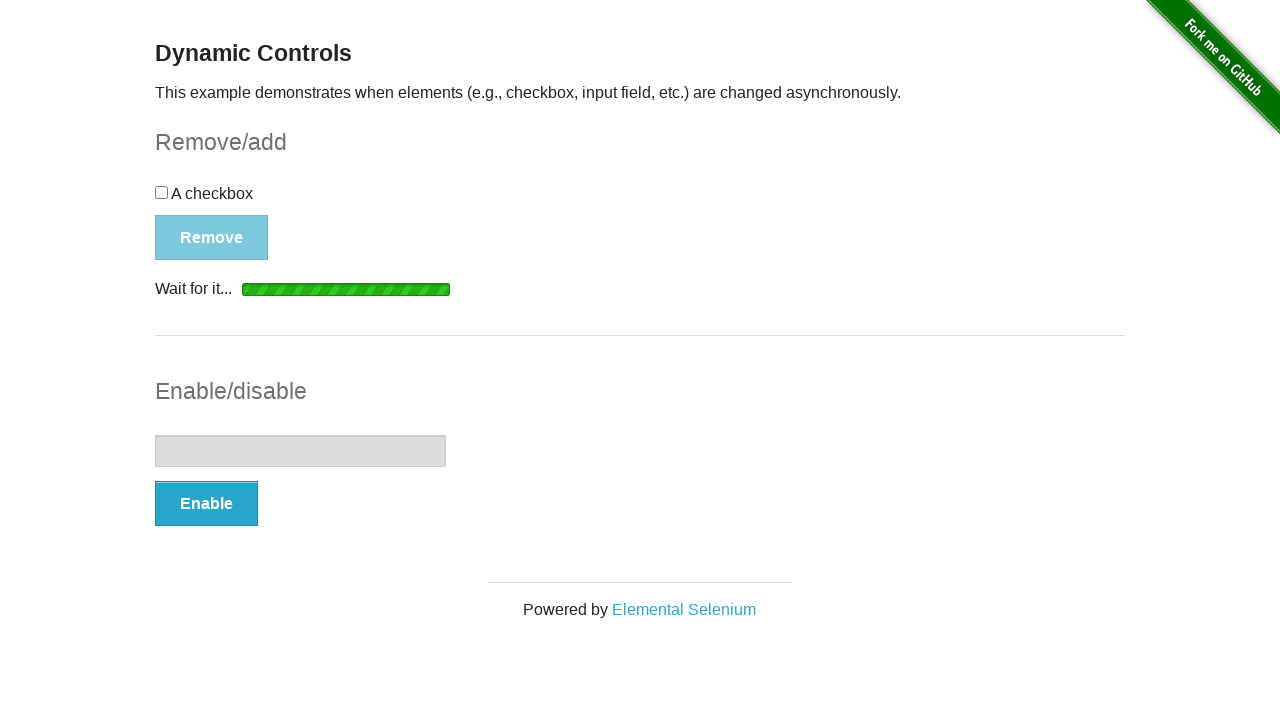

Checkbox successfully hidden
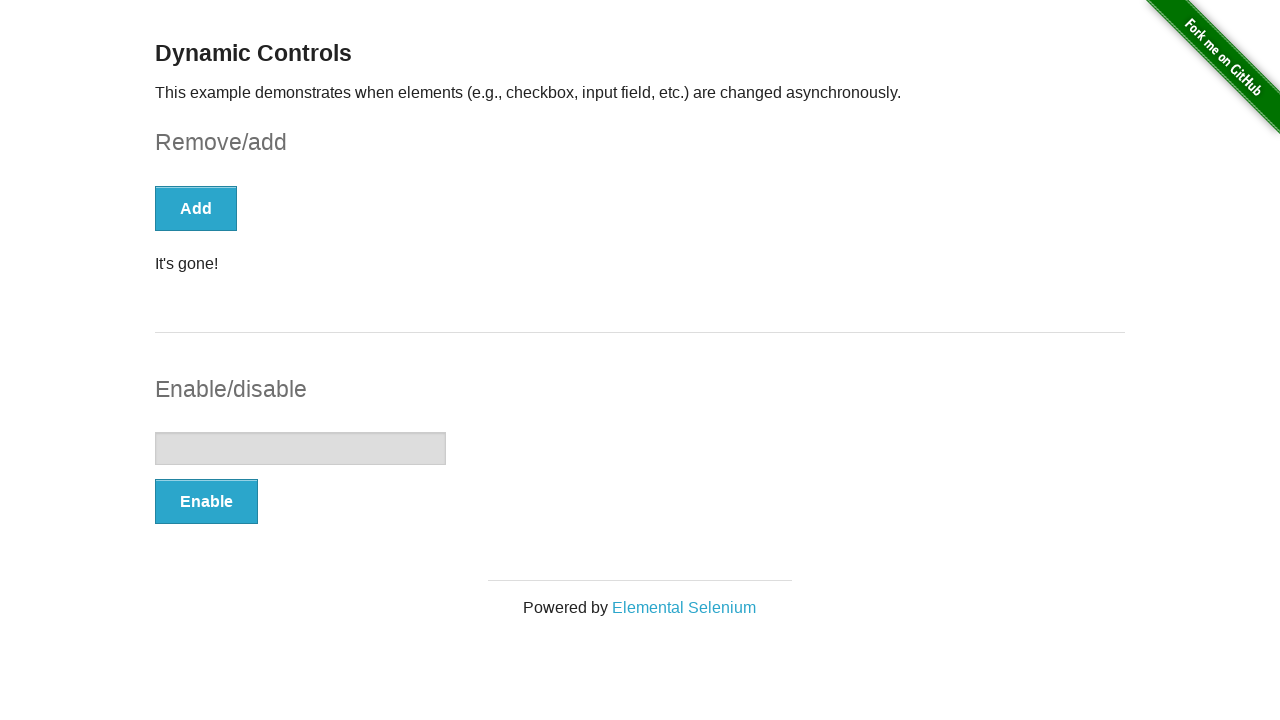

Clicked Add button to restore checkbox at (196, 208) on #checkbox-example button
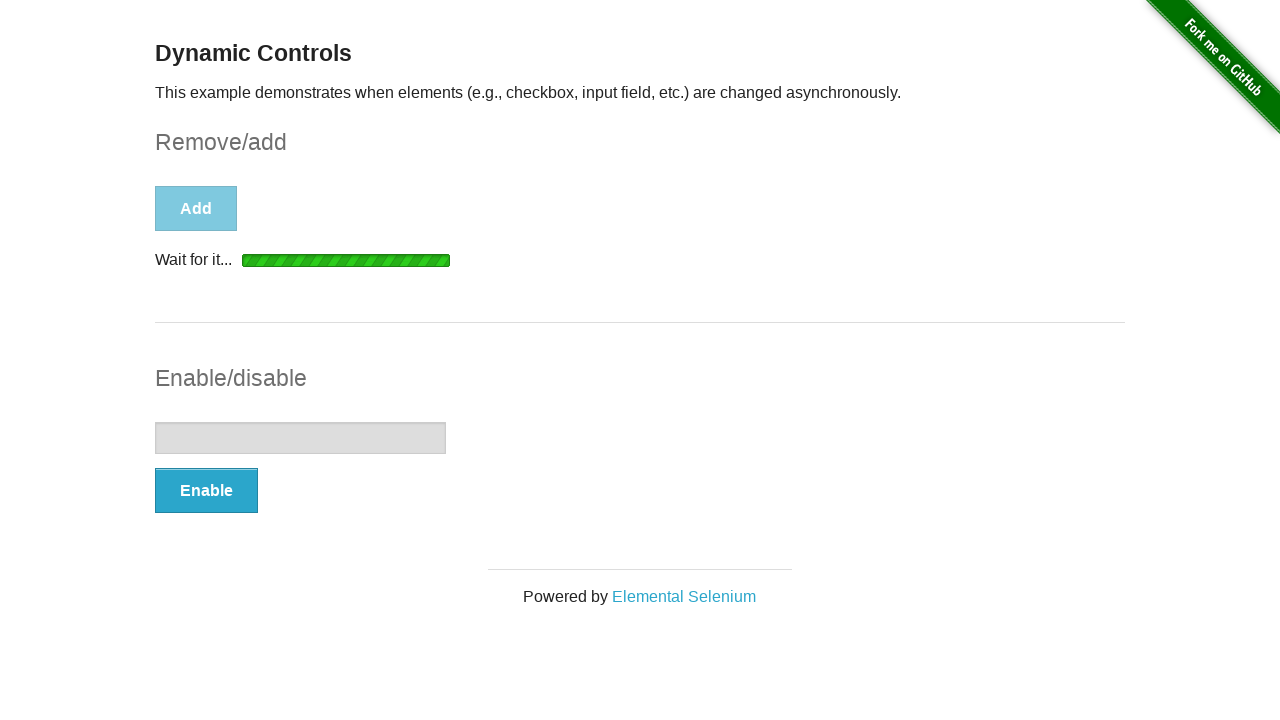

Checkbox successfully restored
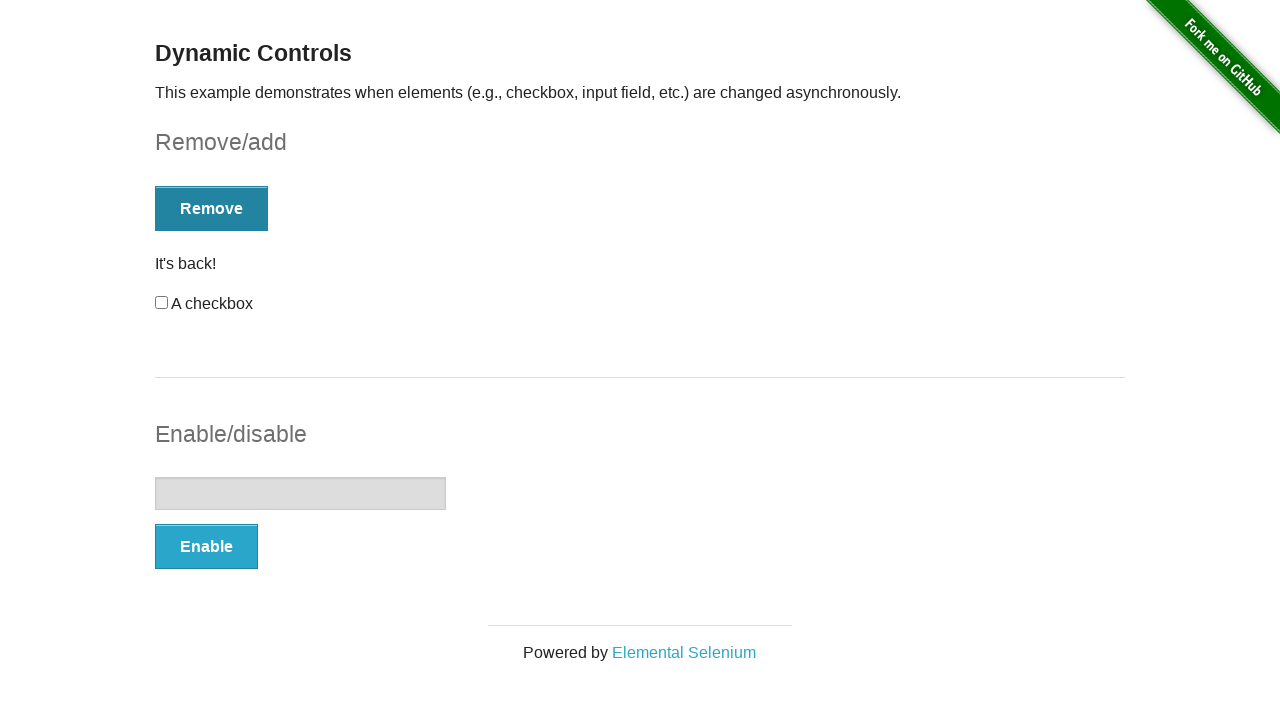

Clicked Enable button to enable input field at (206, 546) on #input-example button
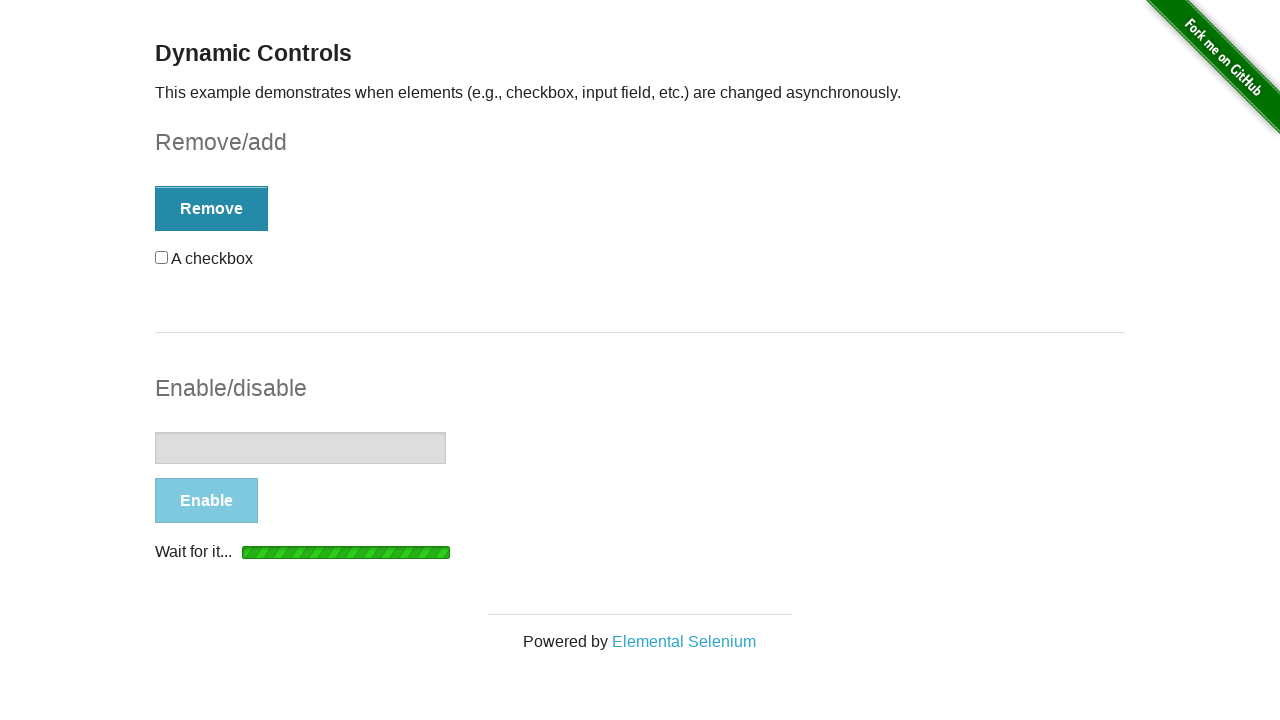

Input field successfully enabled
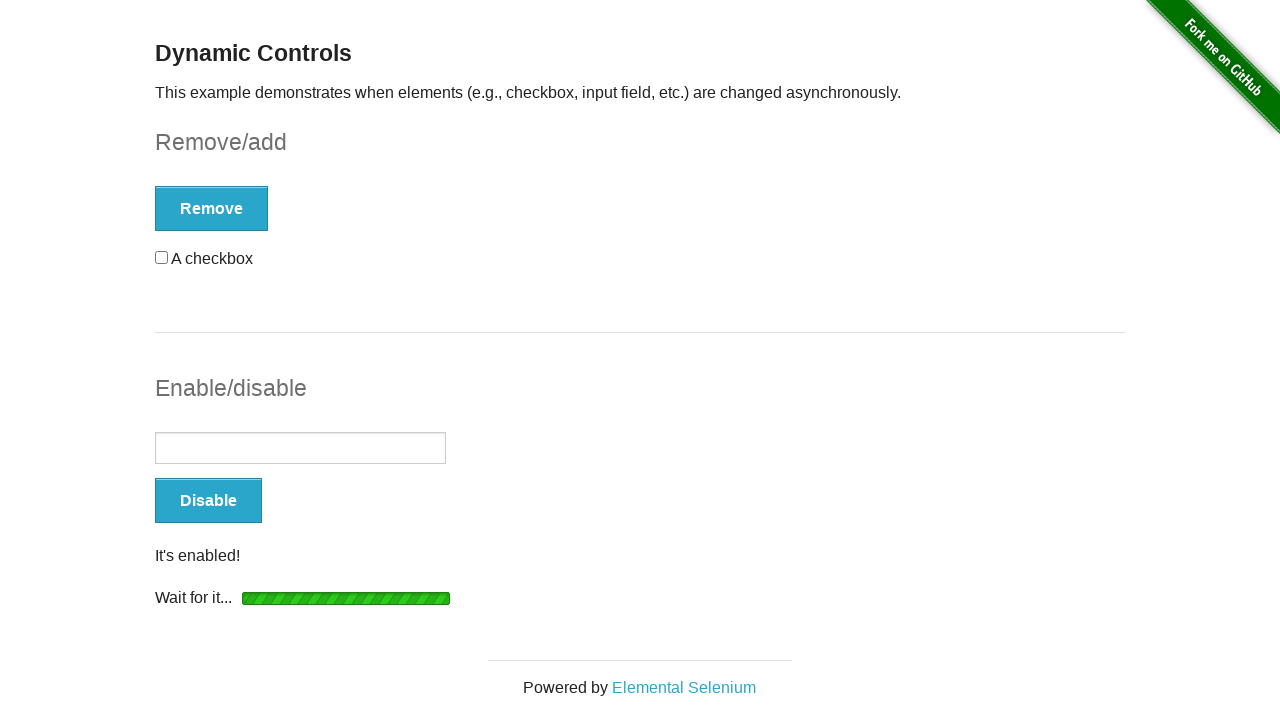

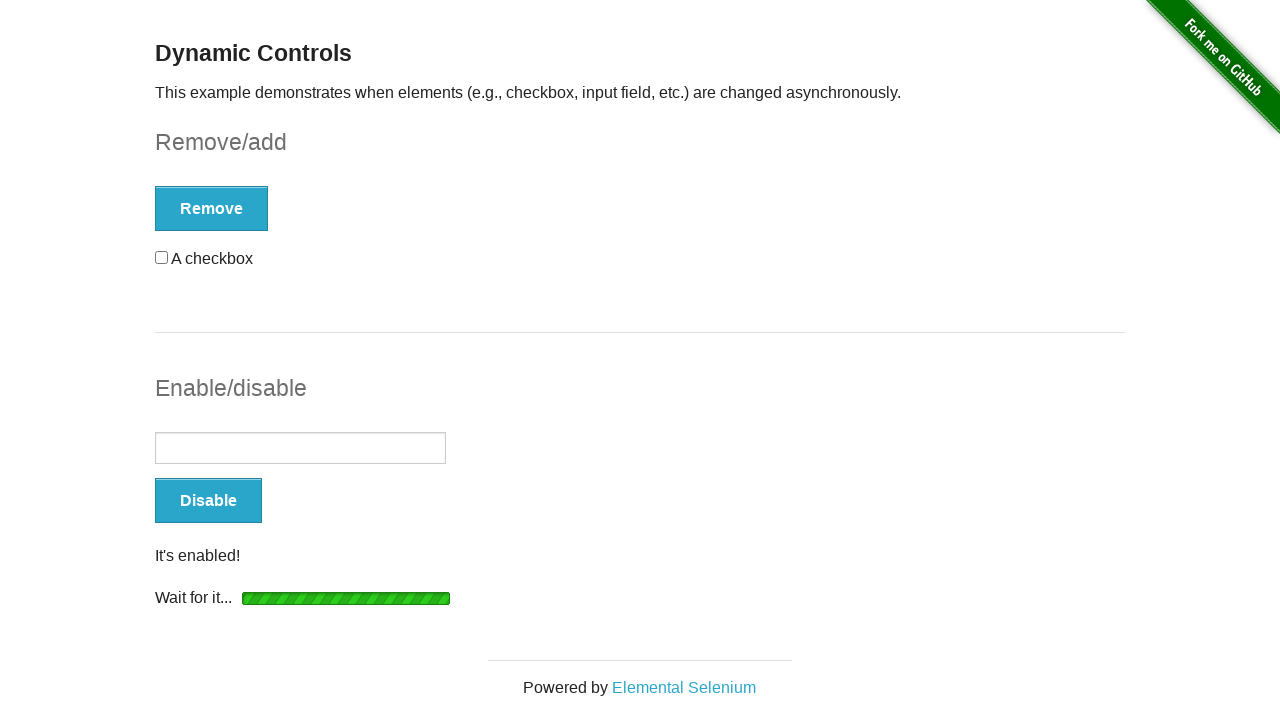